Tests adding a pet breed in the appointment form by clicking the add button and filling the breed field

Starting URL: https://test-a-pet.vercel.app/

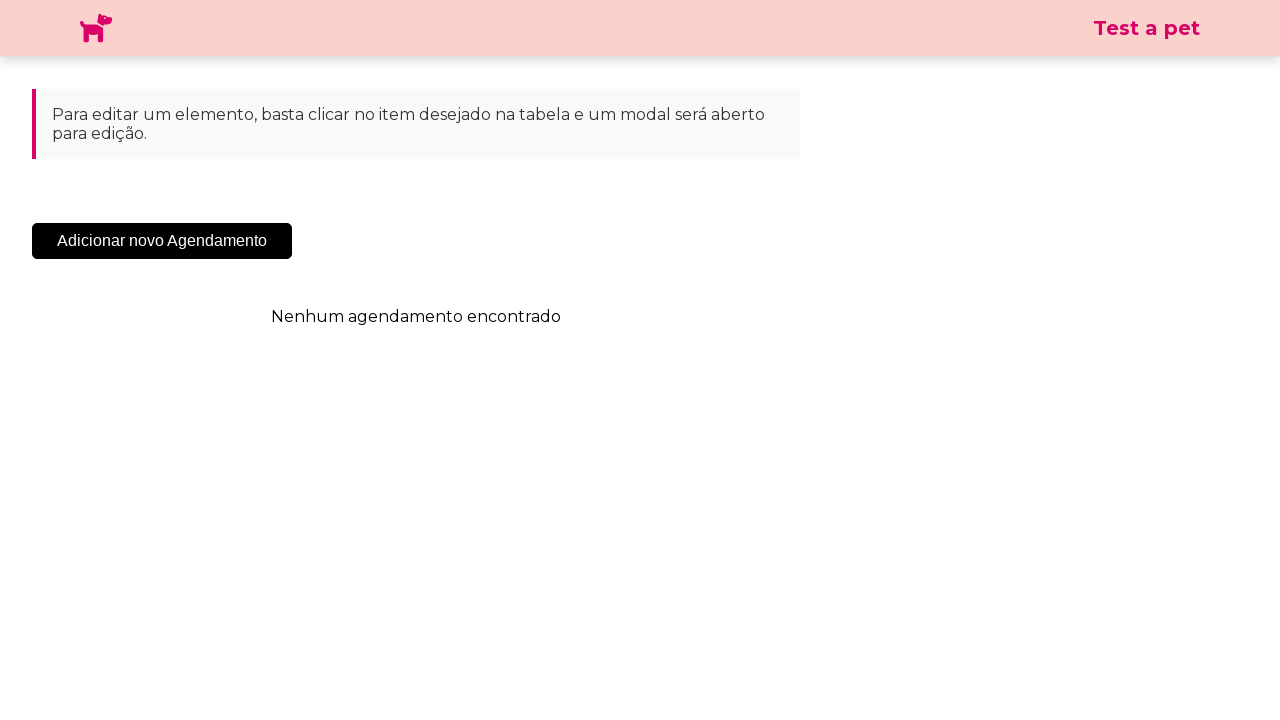

Clicked the 'Add New Appointment' button to open the appointment form at (162, 241) on .sc-cHqXqK.kZzwzX
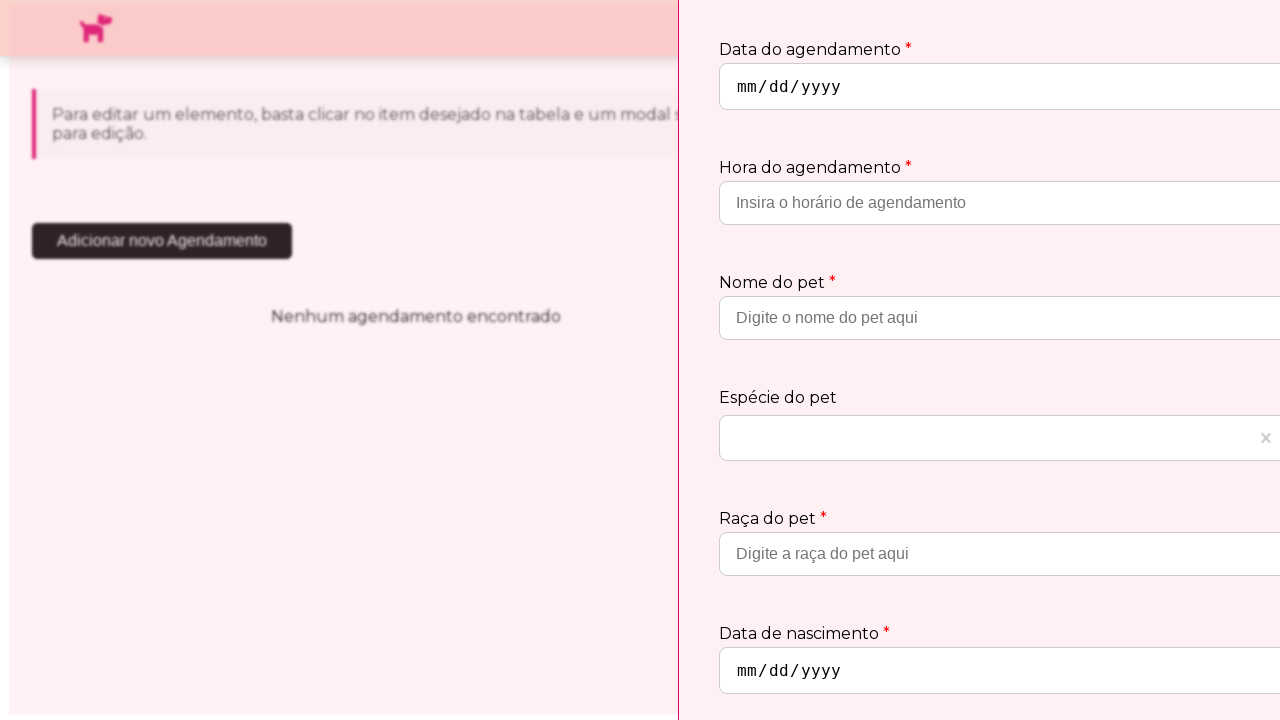

Appointment form modal appeared and loaded
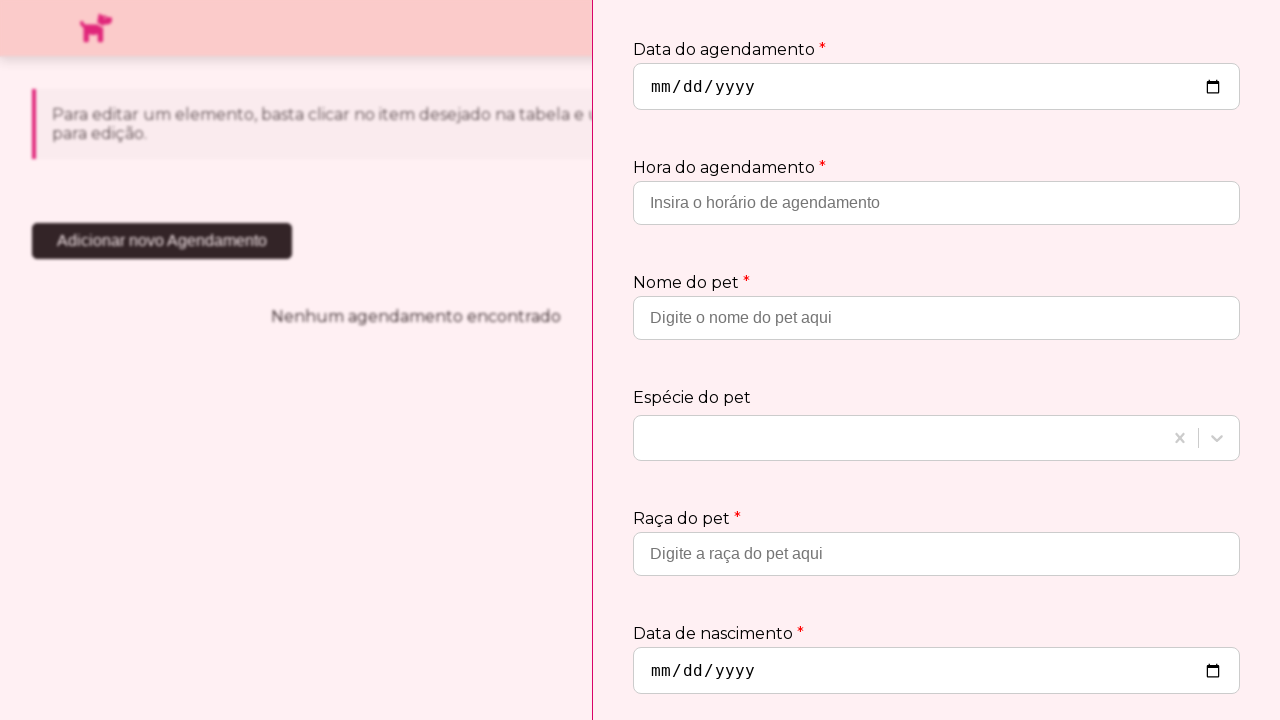

Filled the pet breed field with 'Golden Retriever' on input[placeholder='Digite a raça do pet aqui']
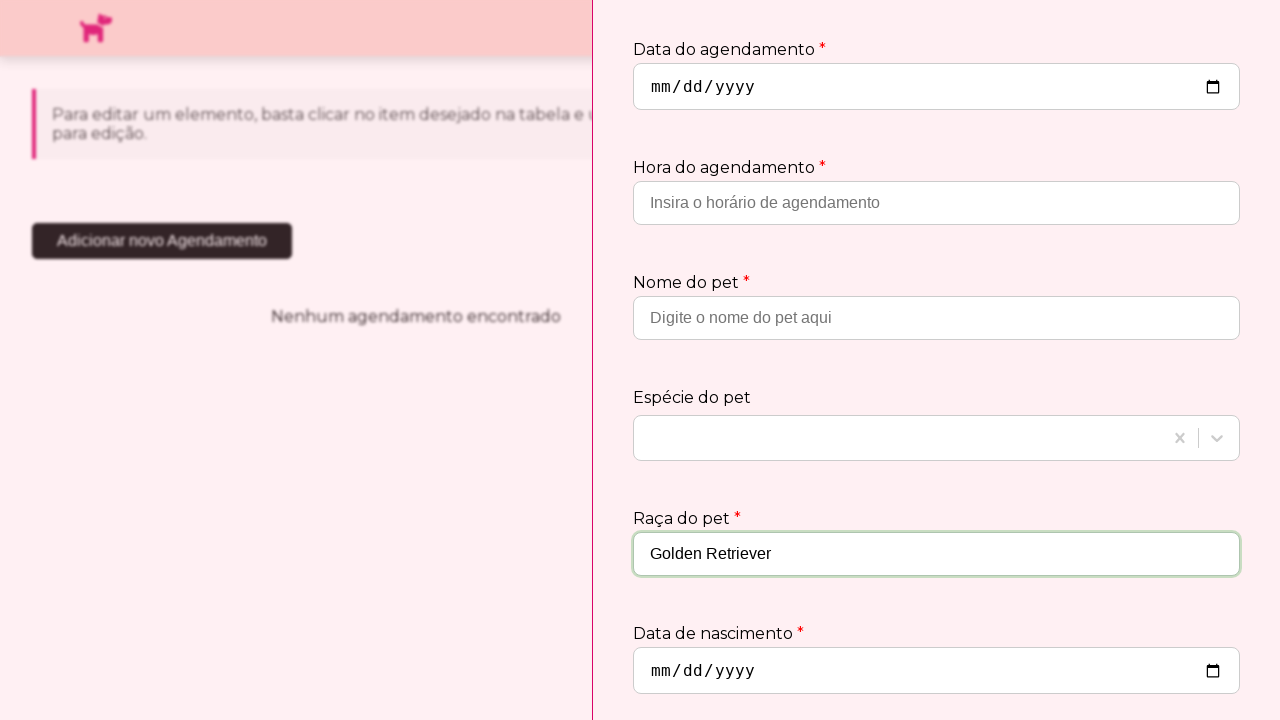

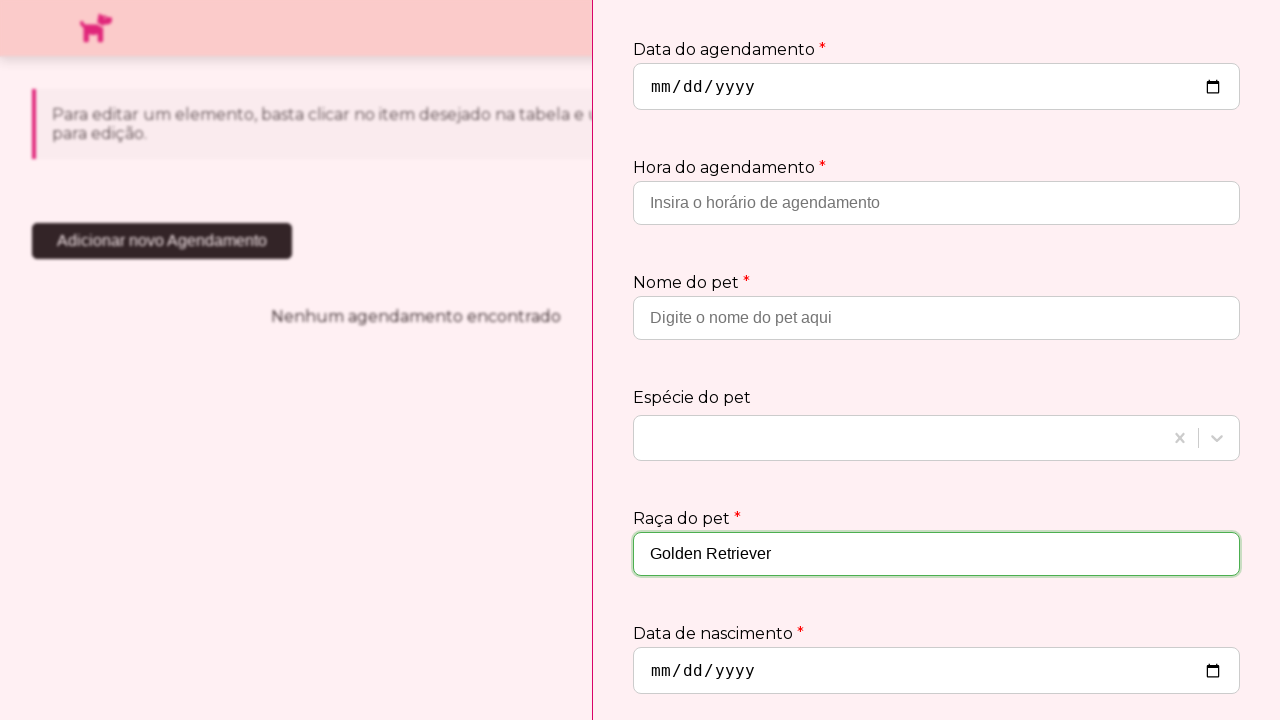